Tests basic browser navigation functionality including maximizing/minimizing window, navigating to another site, using back/forward buttons, and refreshing the page

Starting URL: https://imdb.com/title/tt0120338/?ref_=fn_alt_tt_1

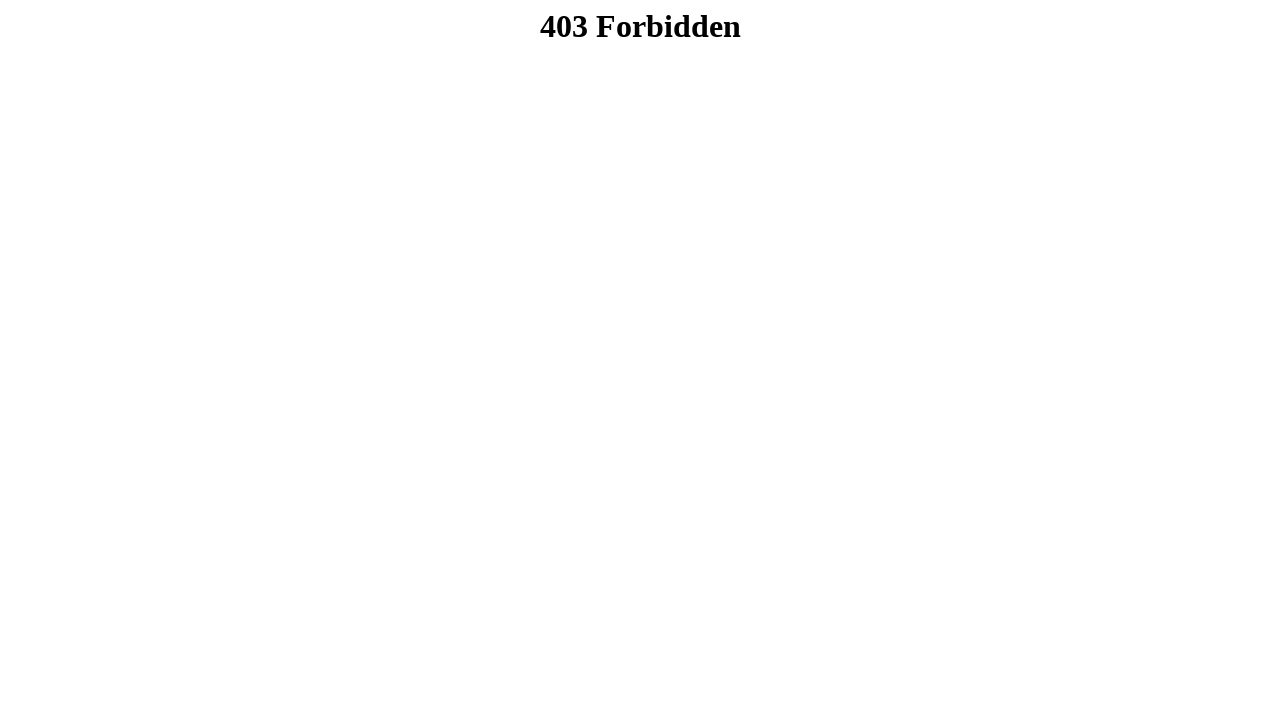

Set viewport size to 1920x1080 to maximize window
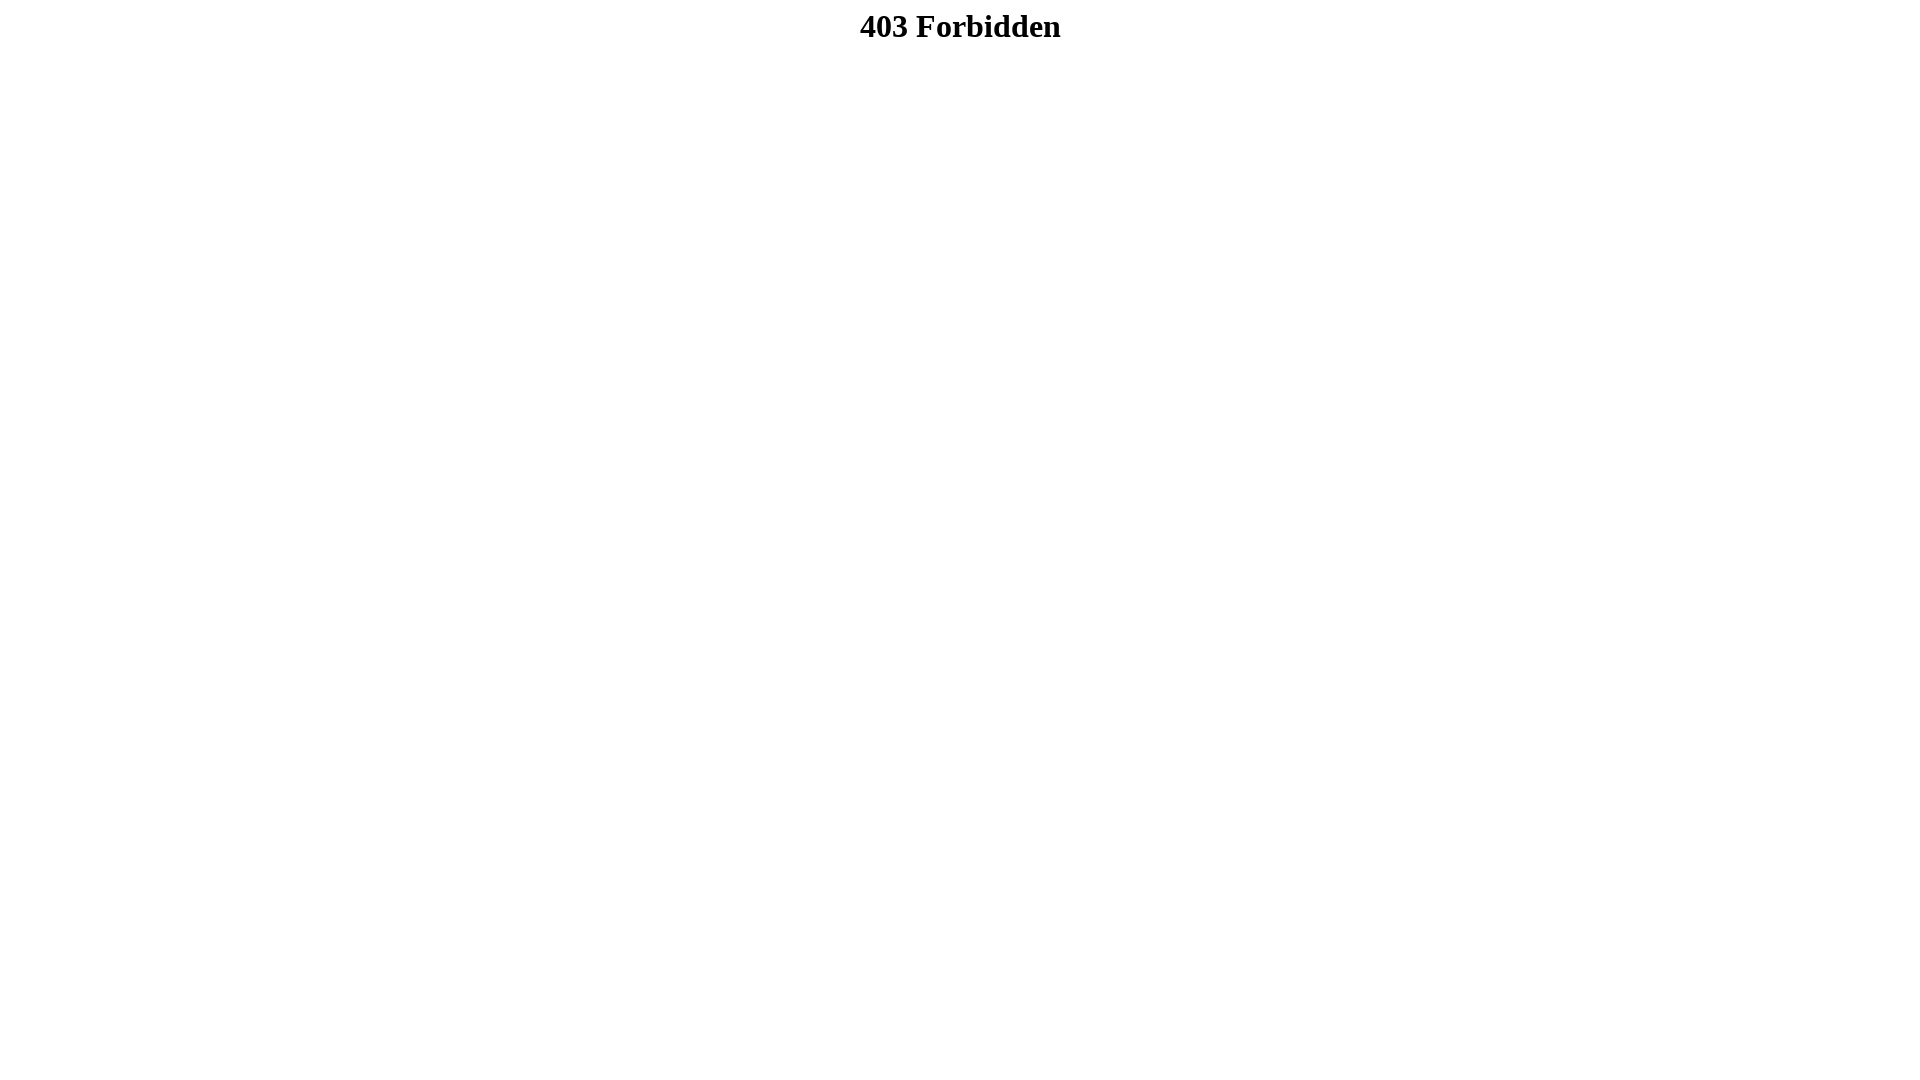

Waited for 1 second
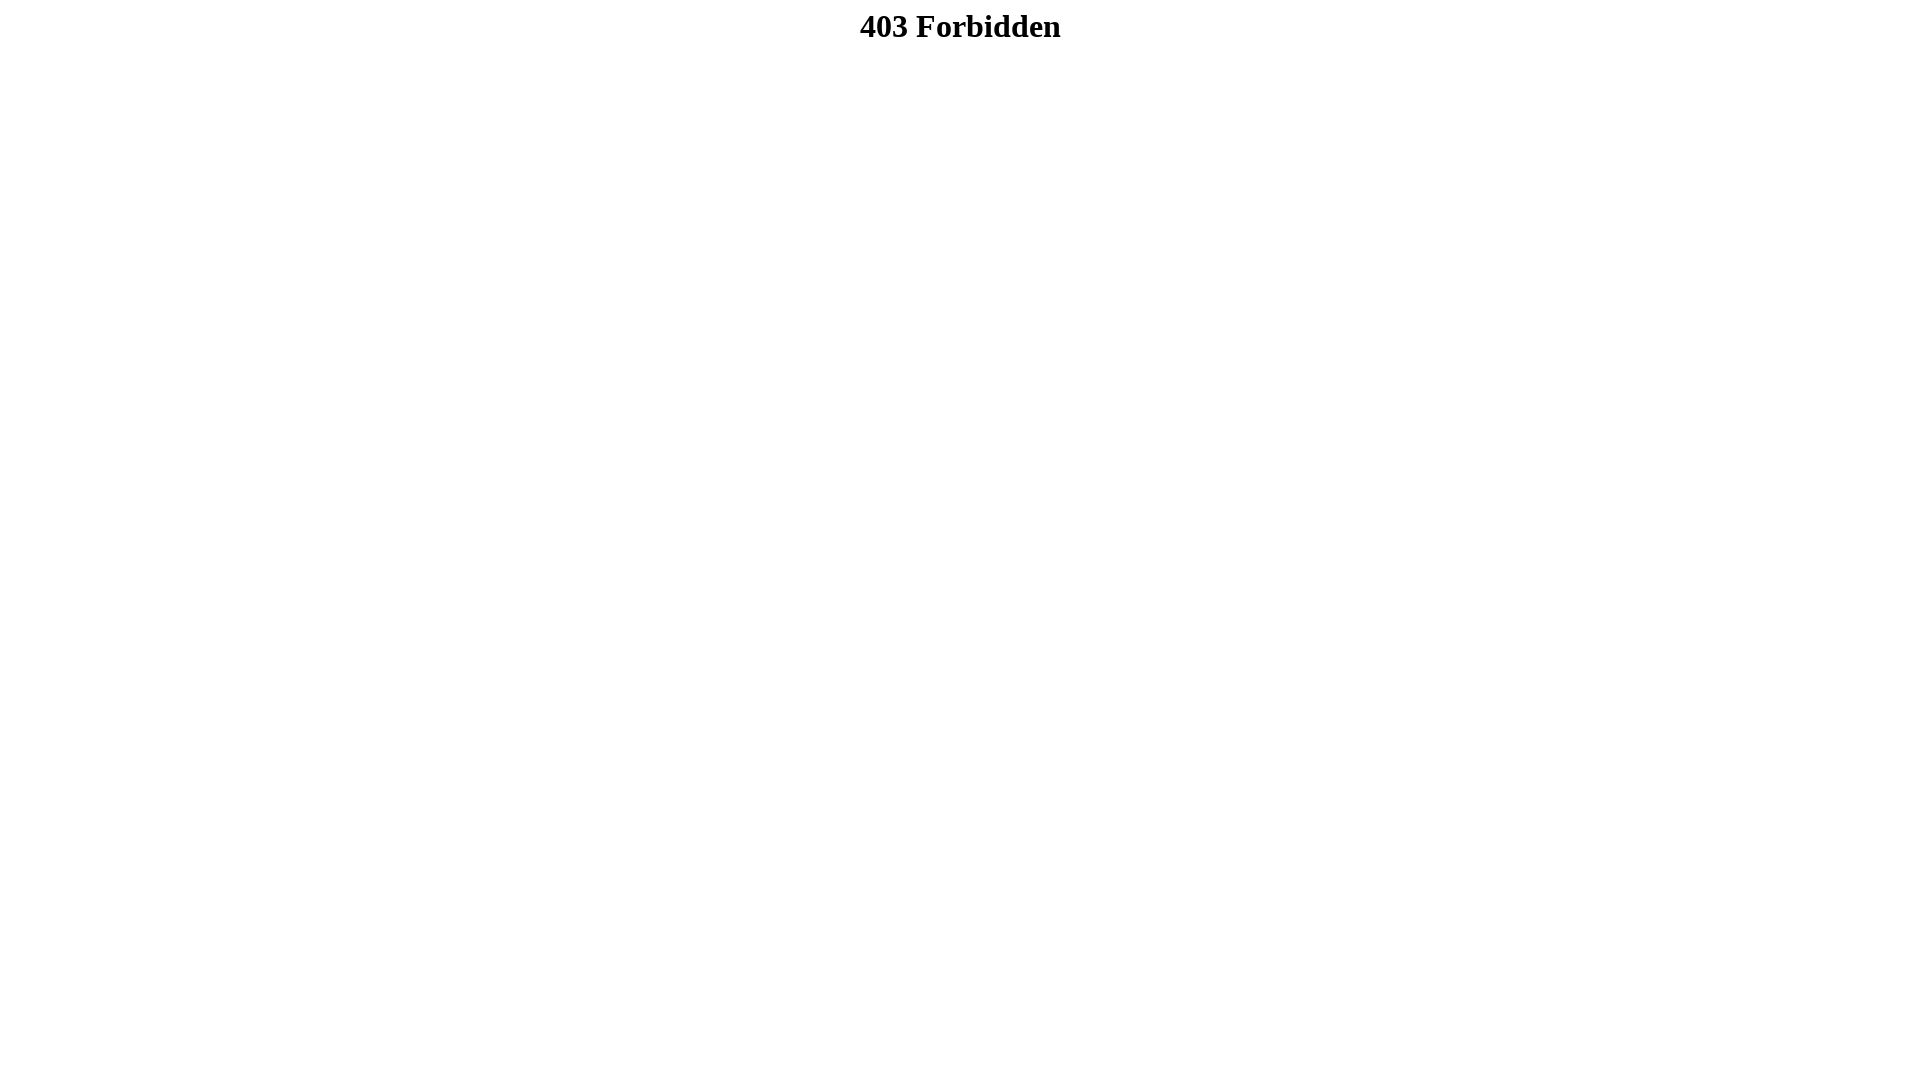

Navigated to Americanas Brasil website
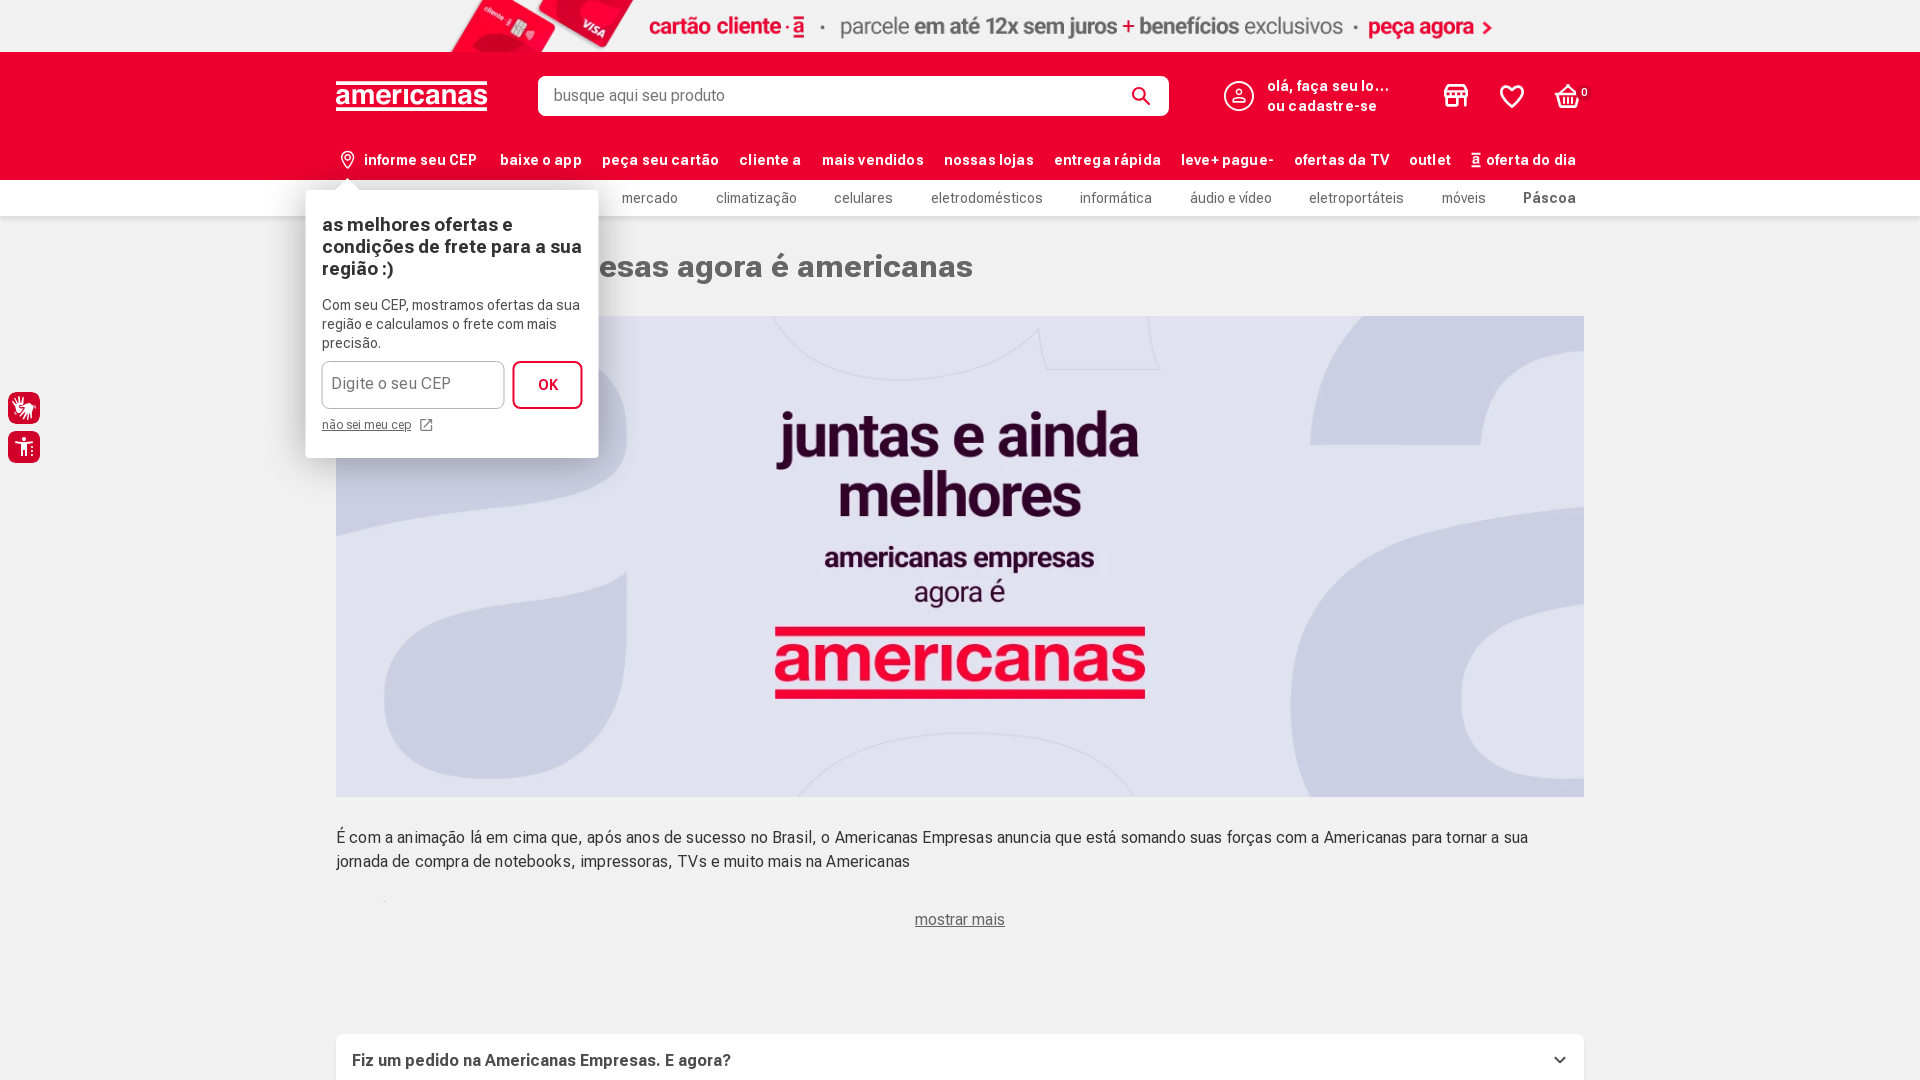

Navigated back to IMDB page
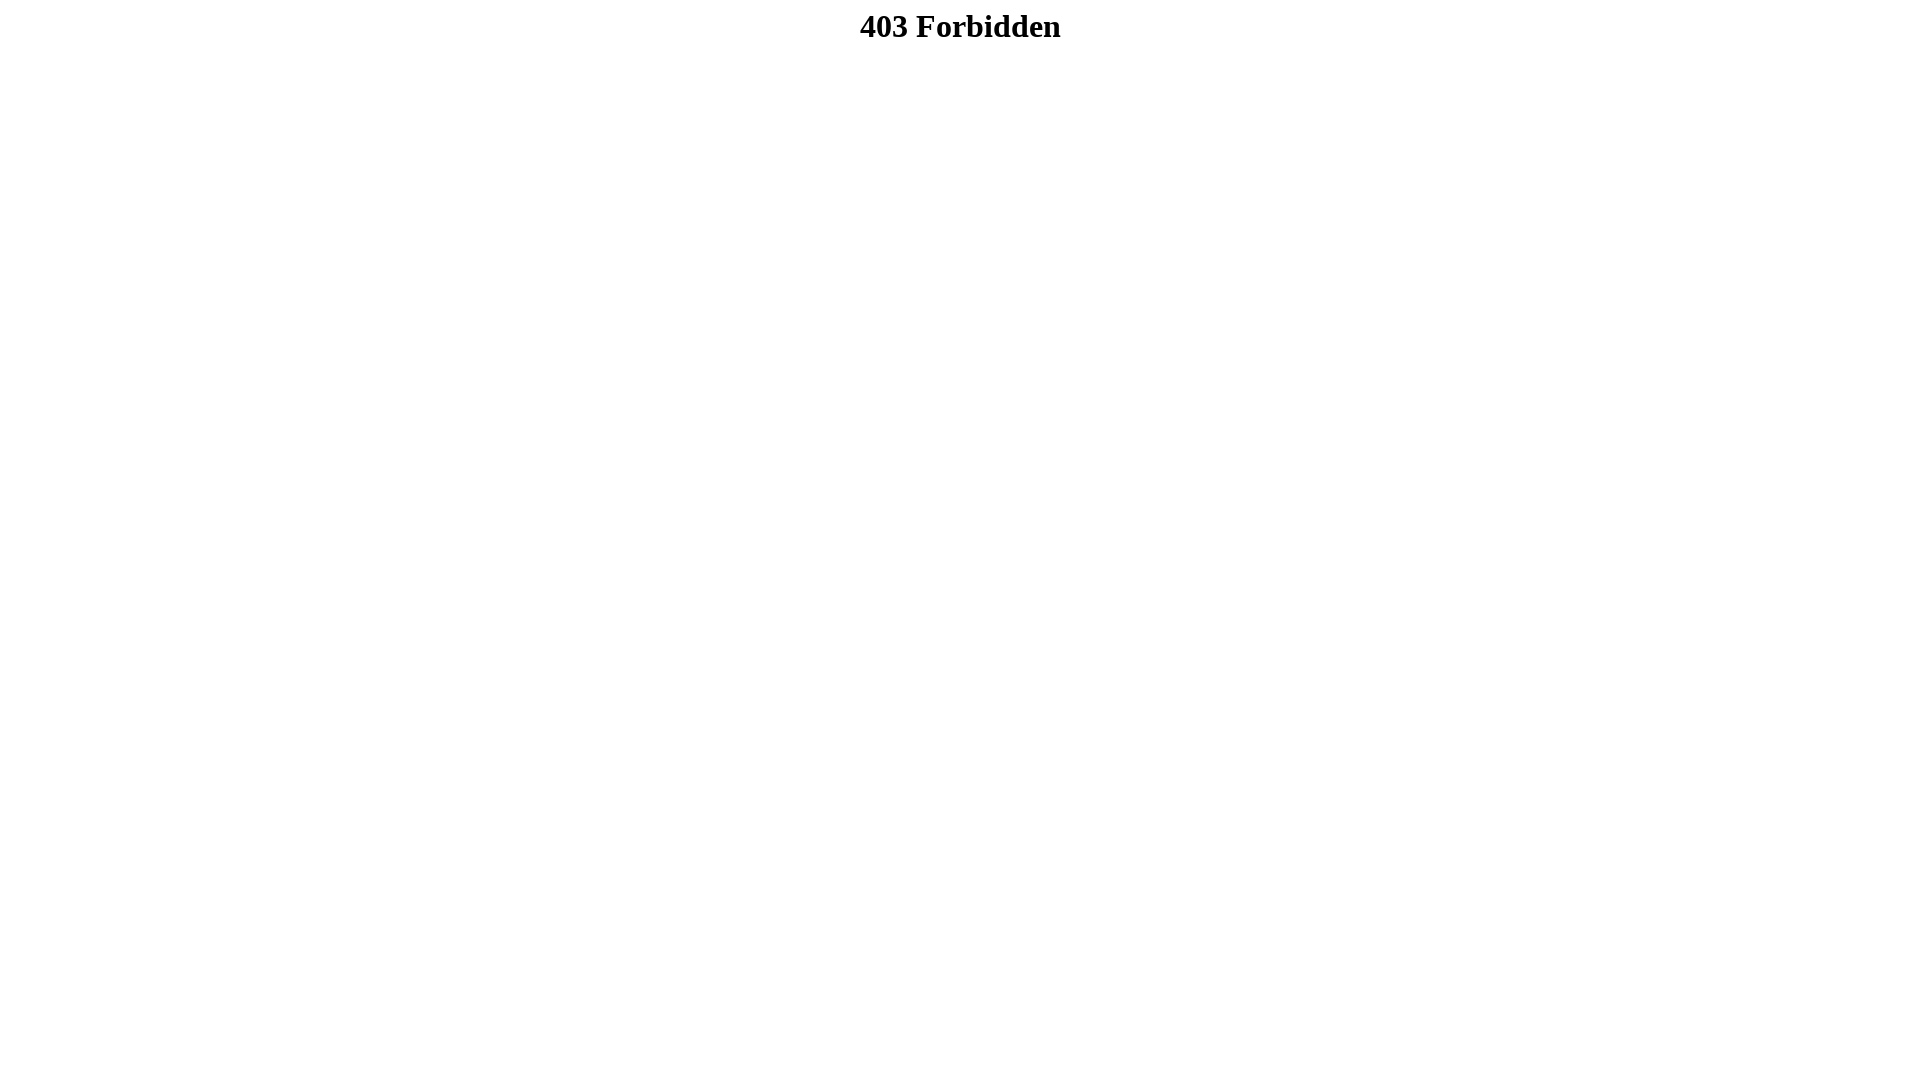

Navigated forward to Americanas Brasil page
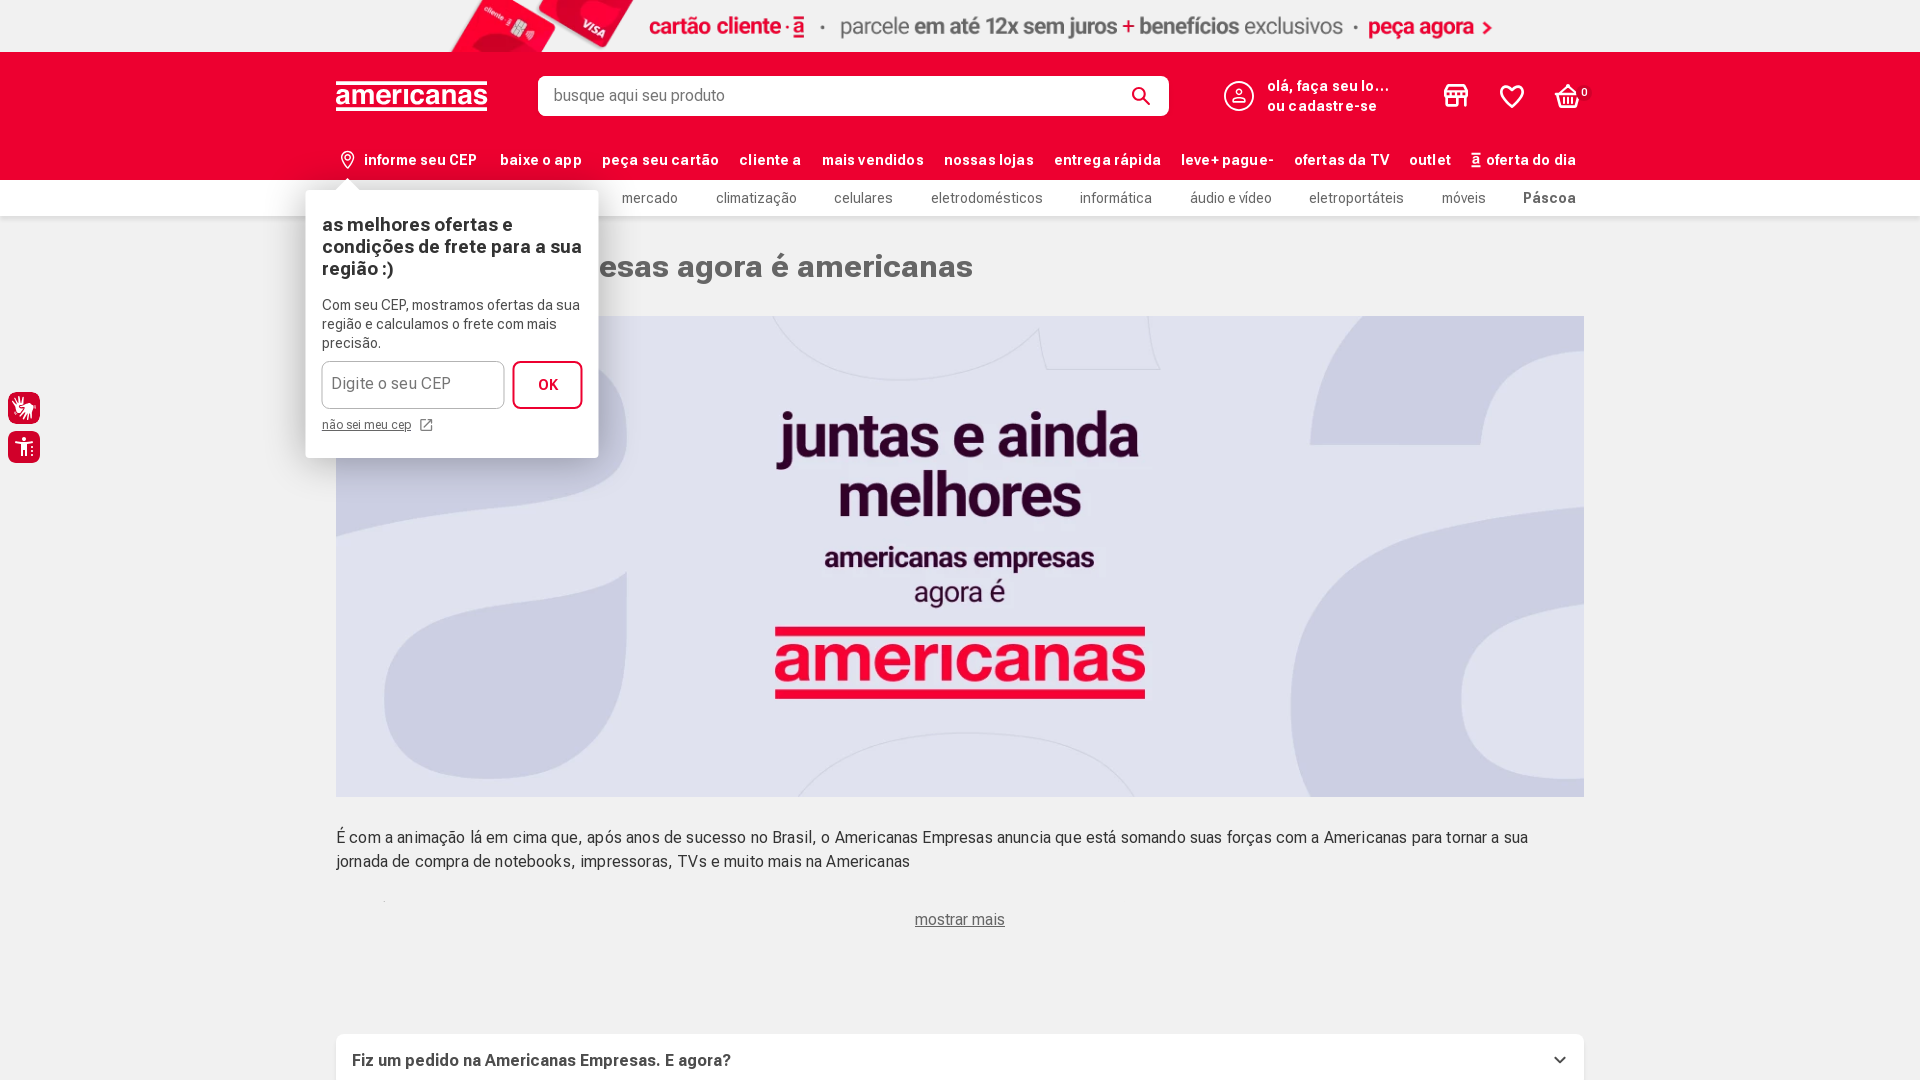

Refreshed the current page
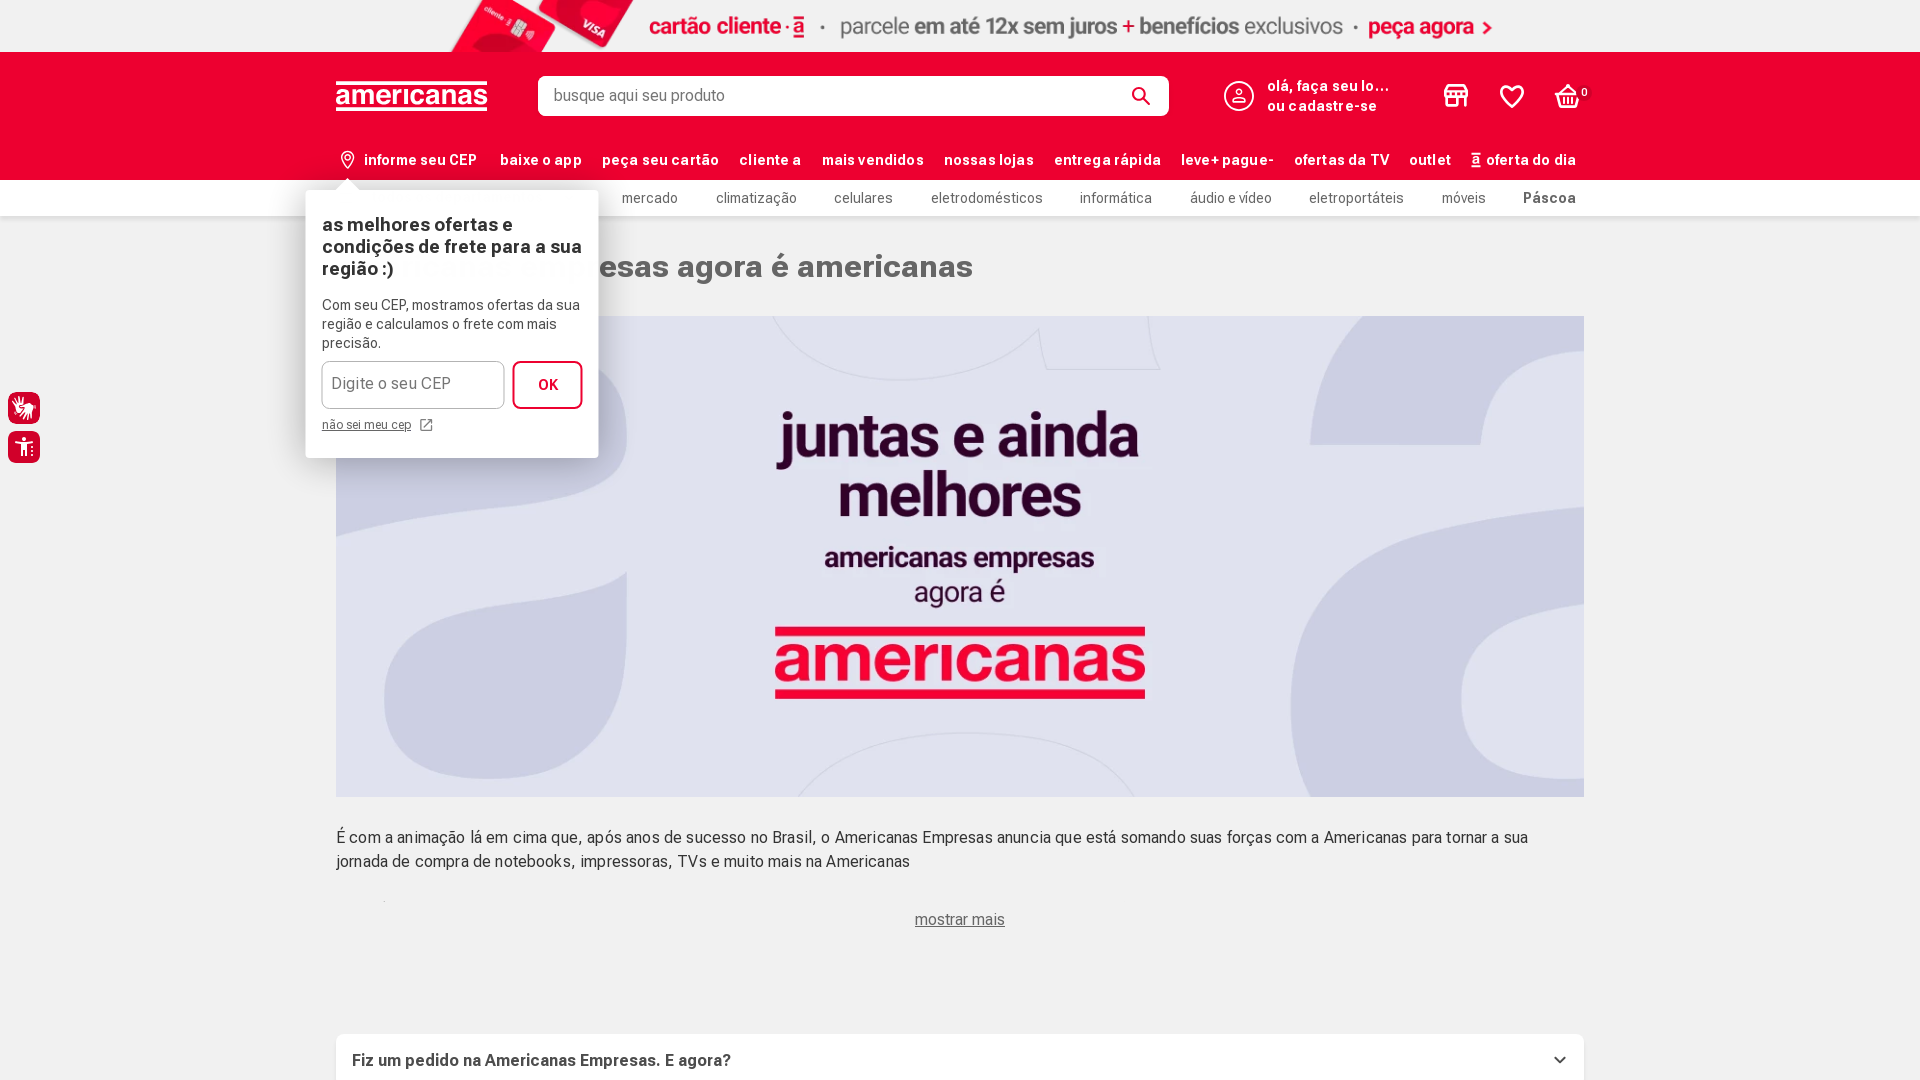

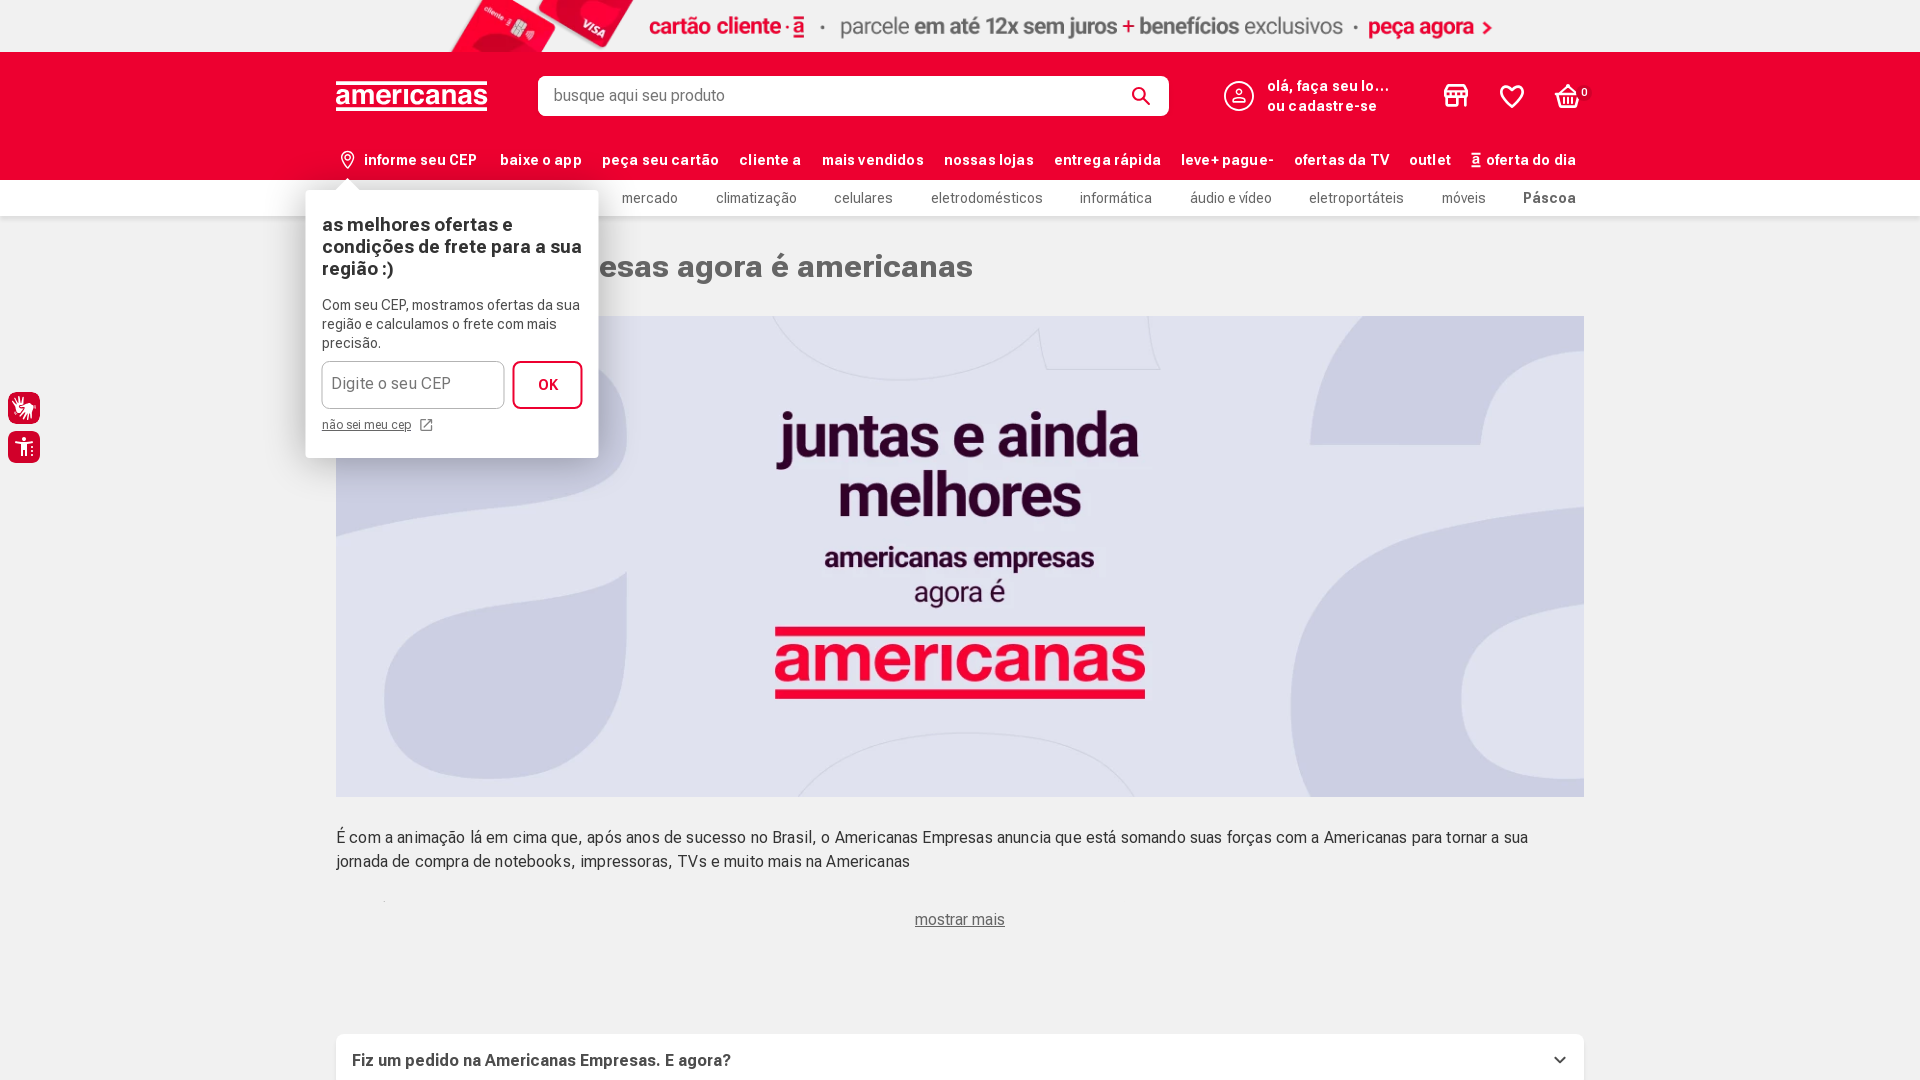